Tests valid percentage calculation by entering 10% of 50 and verifying the result is 5

Starting URL: http://www.calculator.net/

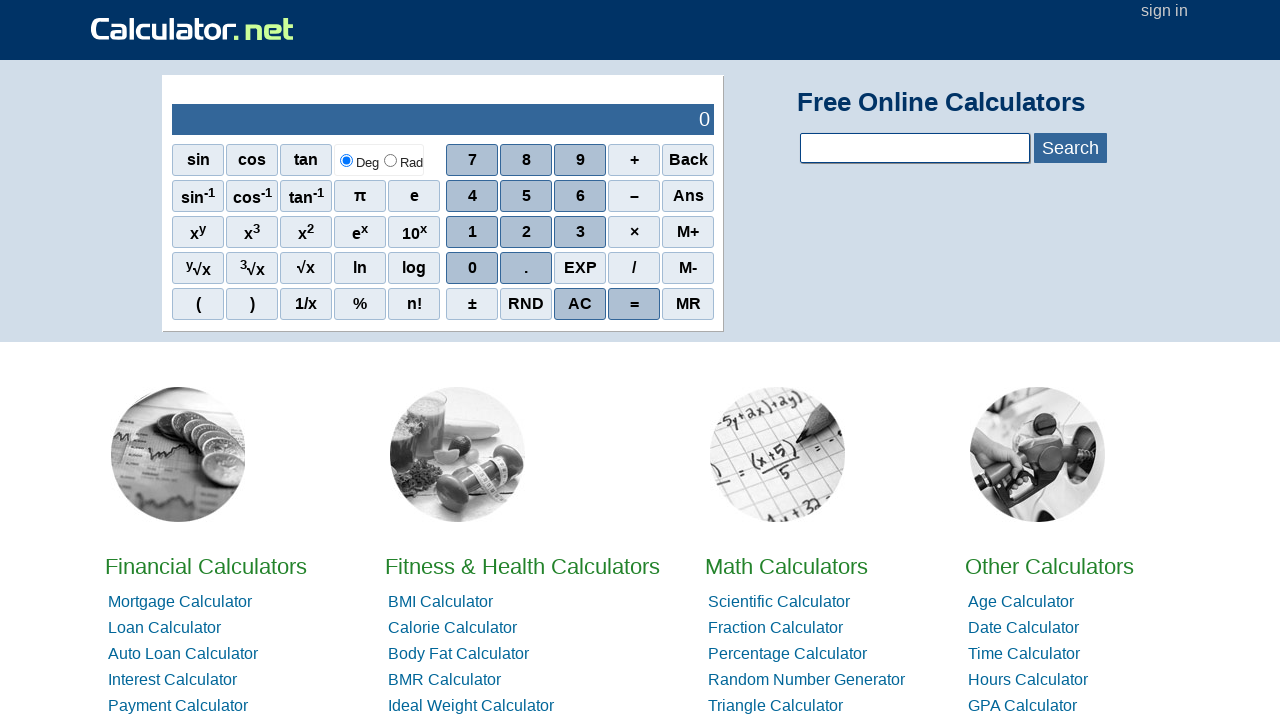

Clicked on Percent Calculators link at (788, 654) on //*[@id="hl3"]/li[3]/a
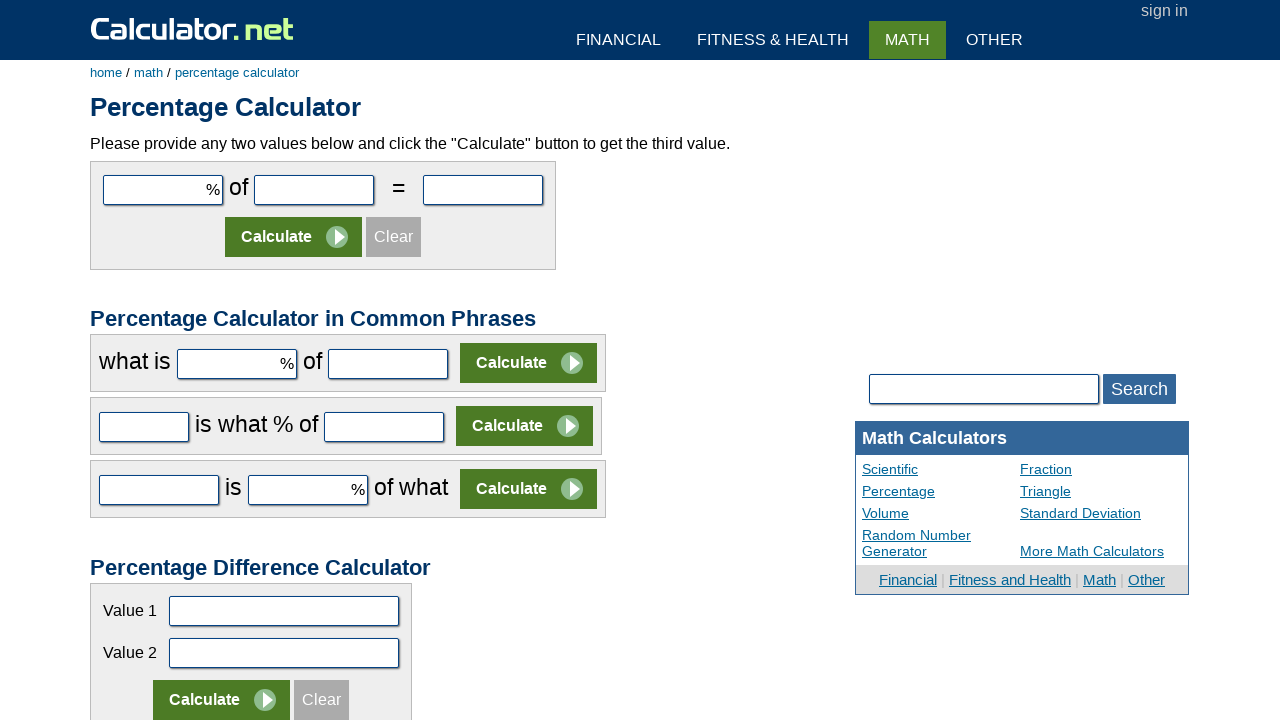

Filled in percentage value as 10 on #cpar1
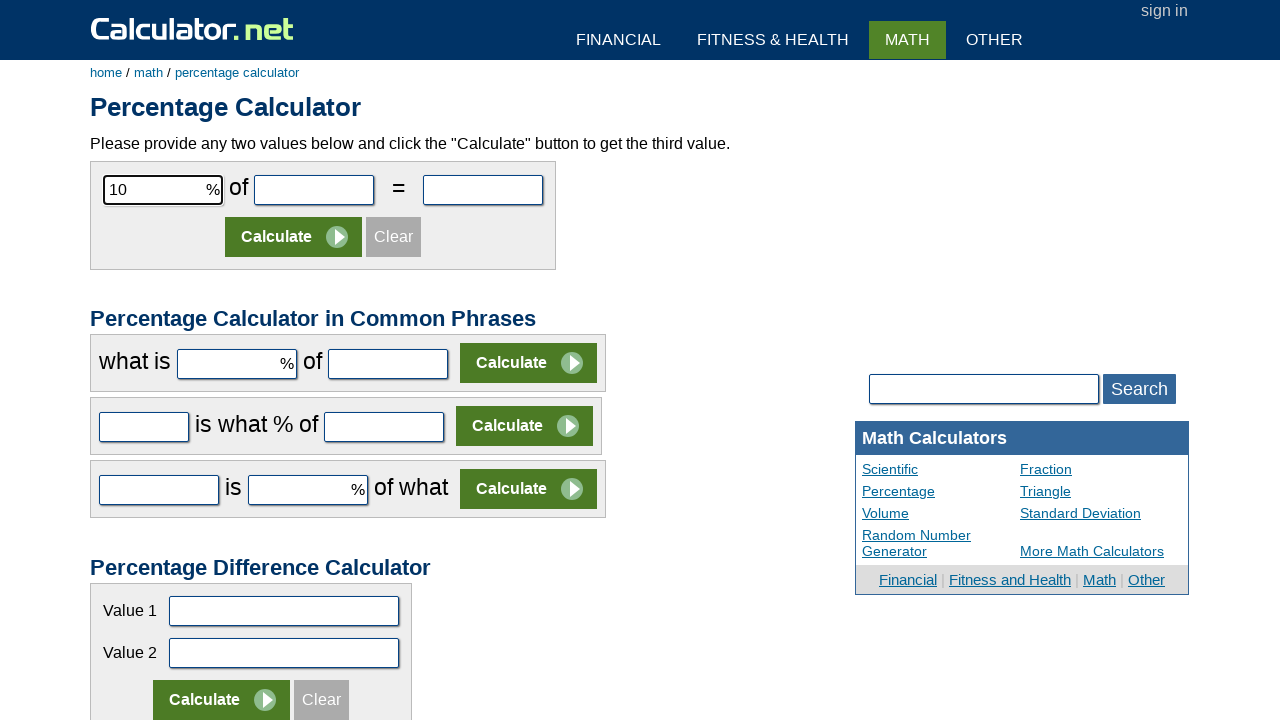

Filled in base value as 50 on #cpar2
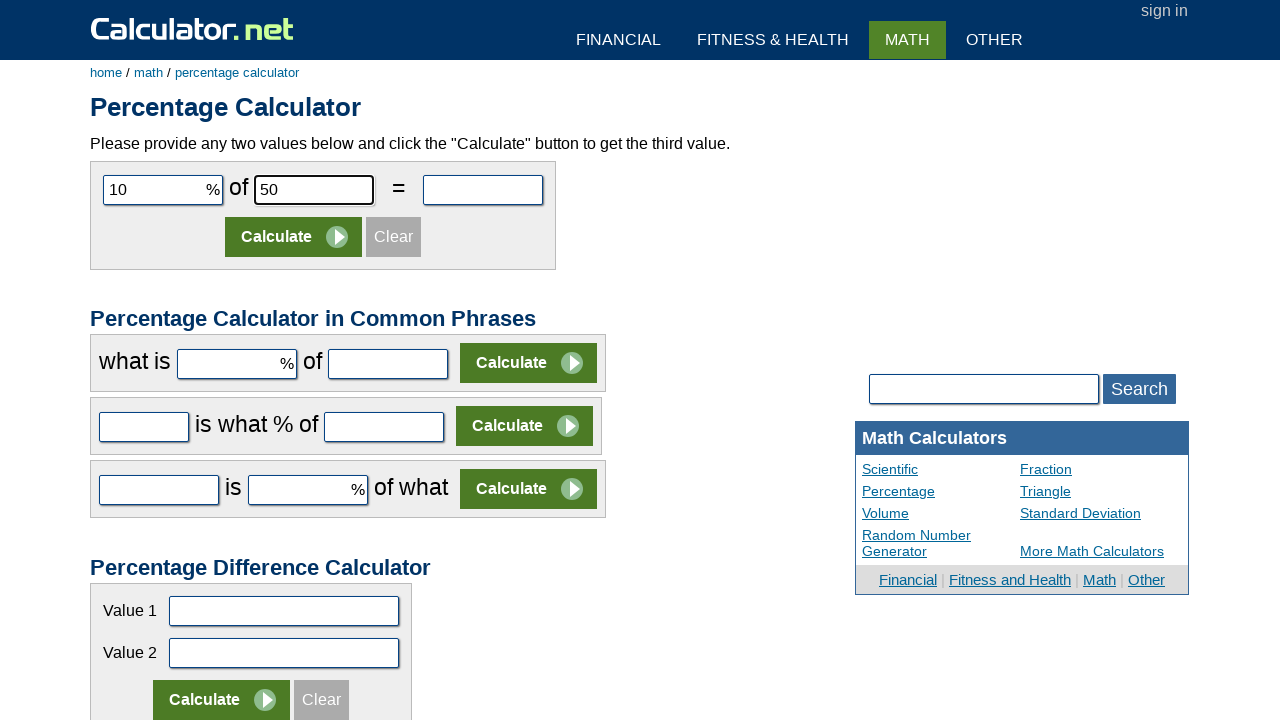

Clicked Calculate button at (294, 237) on //*[@id="content"]/form[1]/table/tbody/tr[2]/td/input[2]
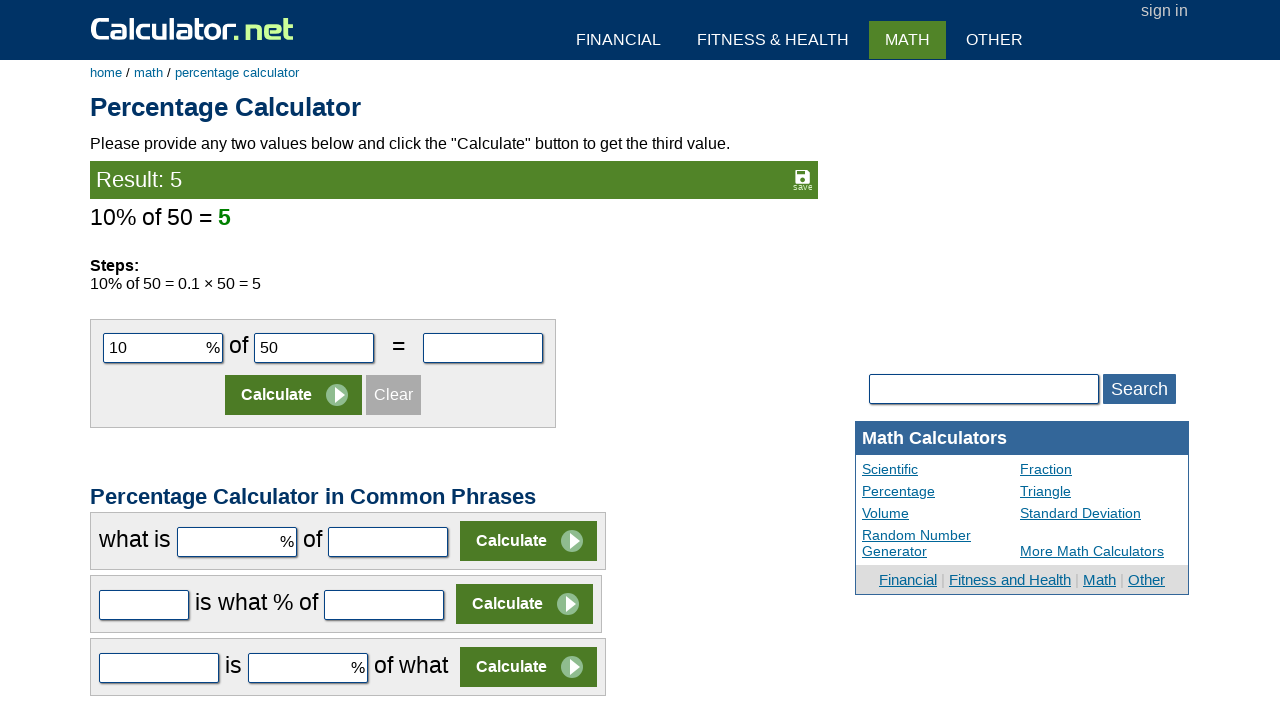

Located result element
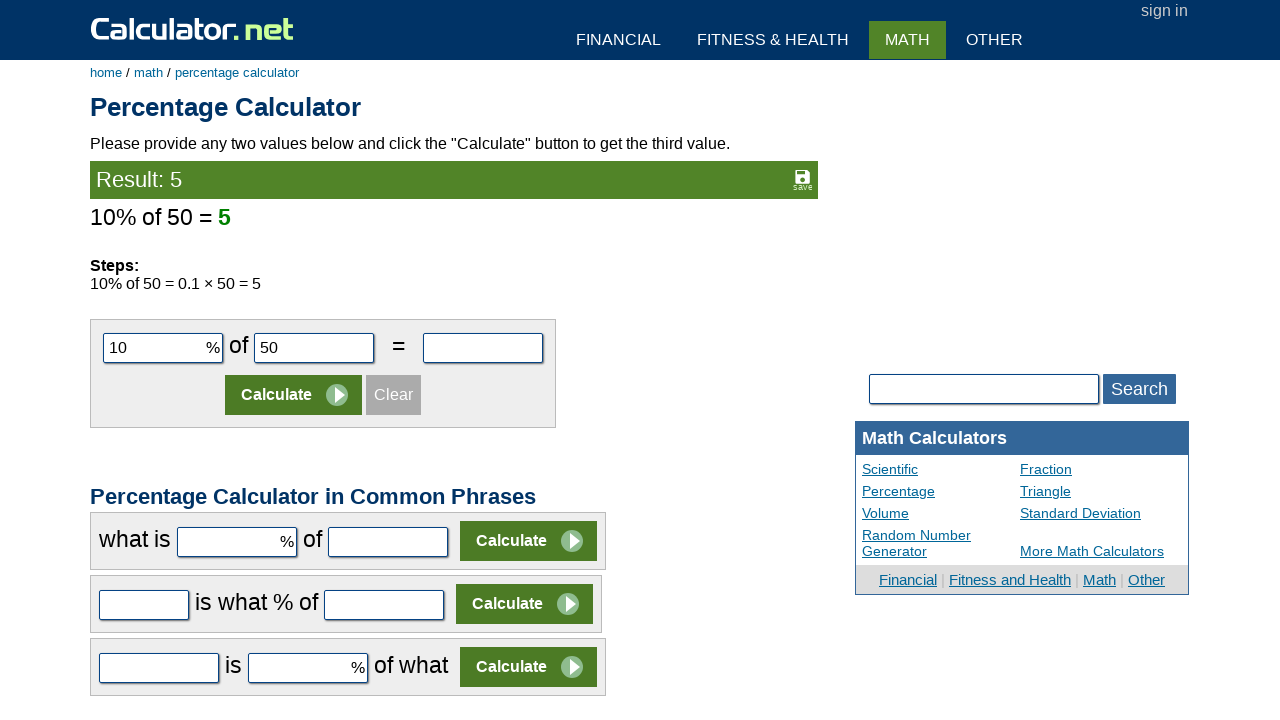

Verified result equals 5 (10% of 50)
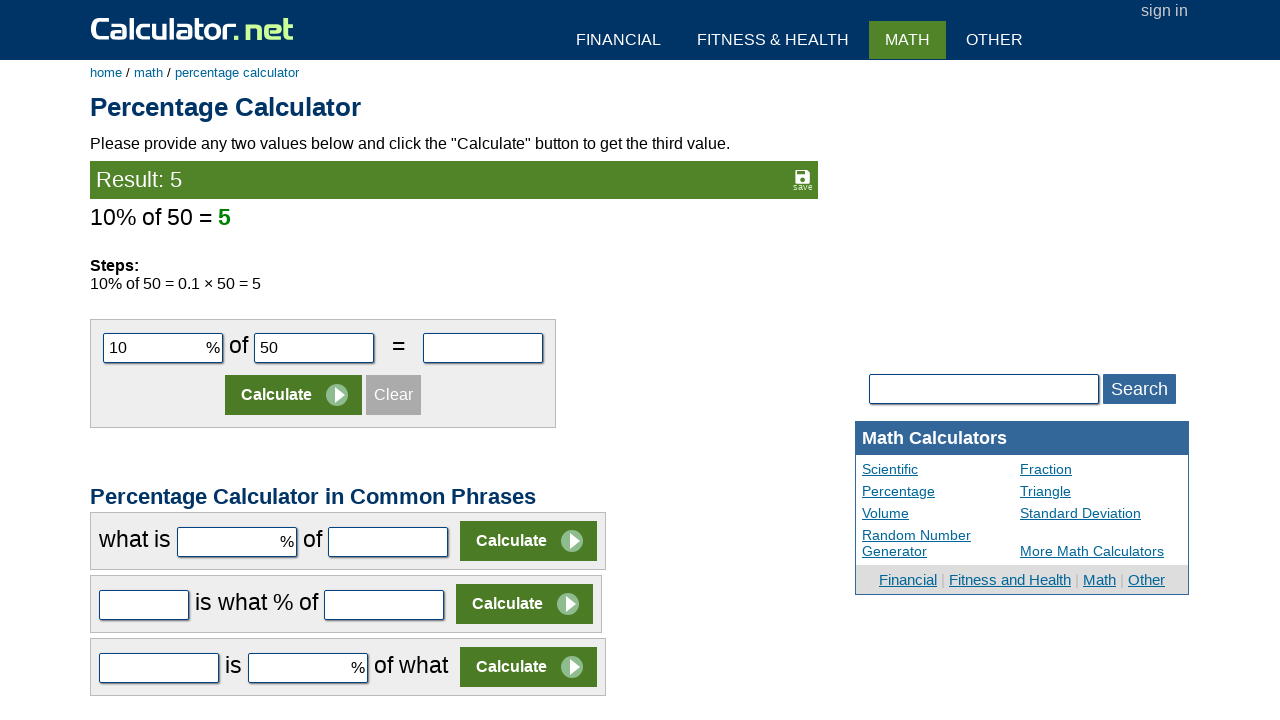

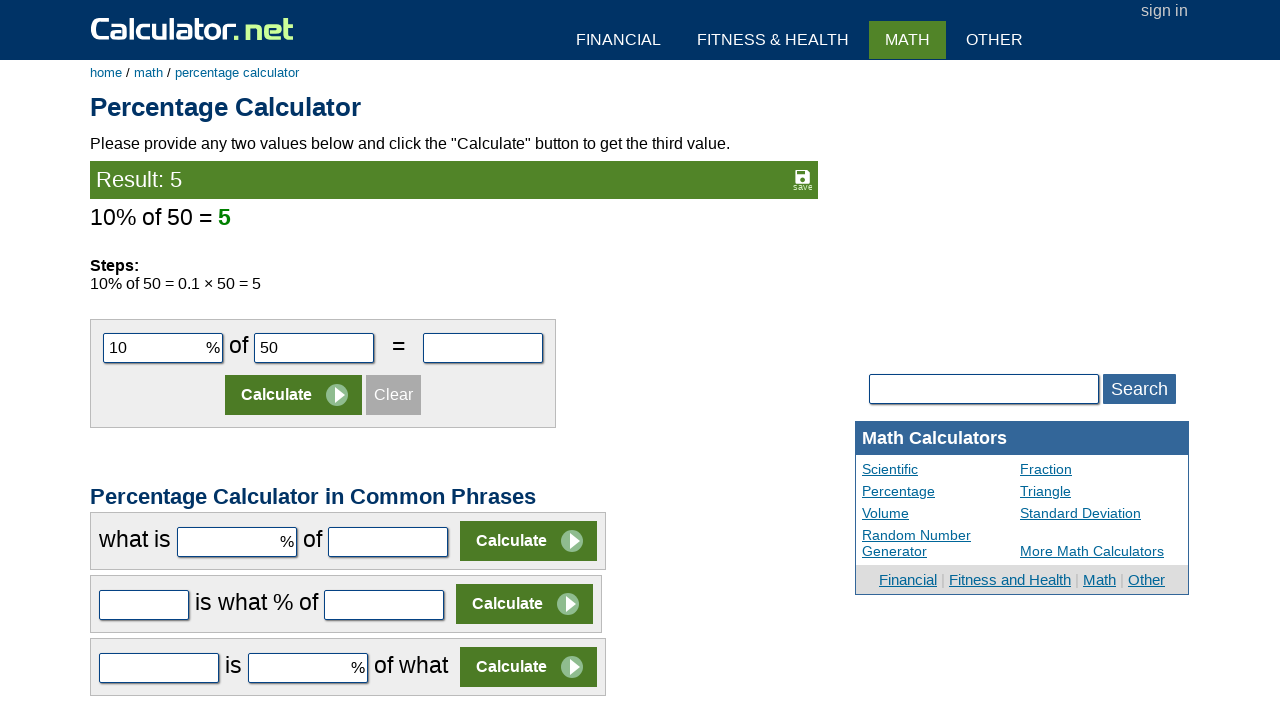